Tests browser back button navigation between filter views (All, Active, Completed)

Starting URL: https://demo.playwright.dev/todomvc

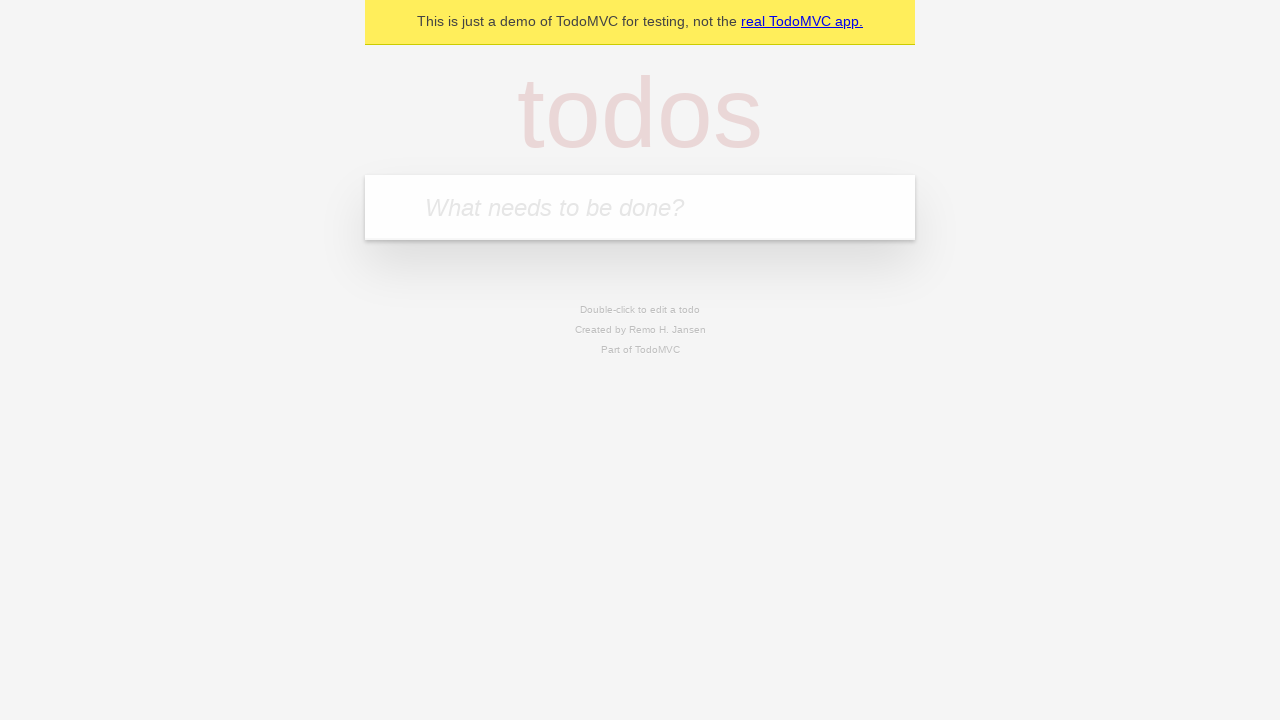

Filled first todo input with 'buy some cheese' on internal:attr=[placeholder="What needs to be done?"i]
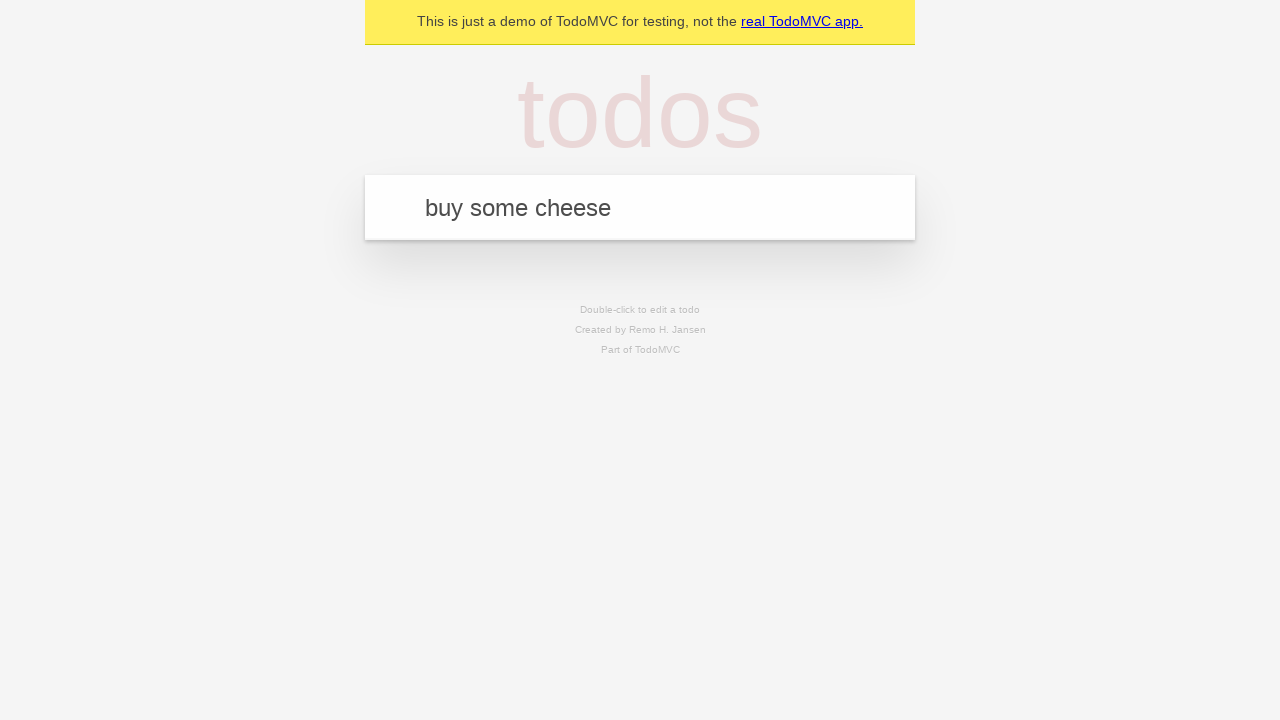

Pressed Enter to add first todo on internal:attr=[placeholder="What needs to be done?"i]
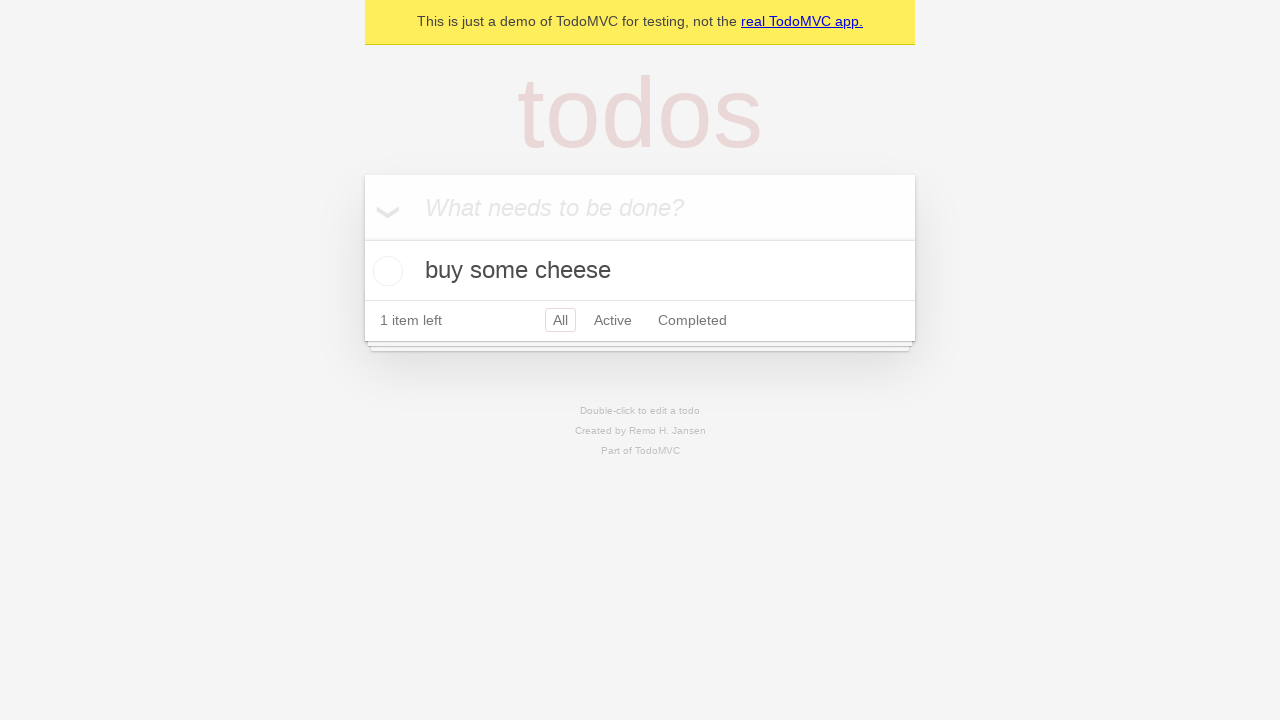

Filled second todo input with 'feed the cat' on internal:attr=[placeholder="What needs to be done?"i]
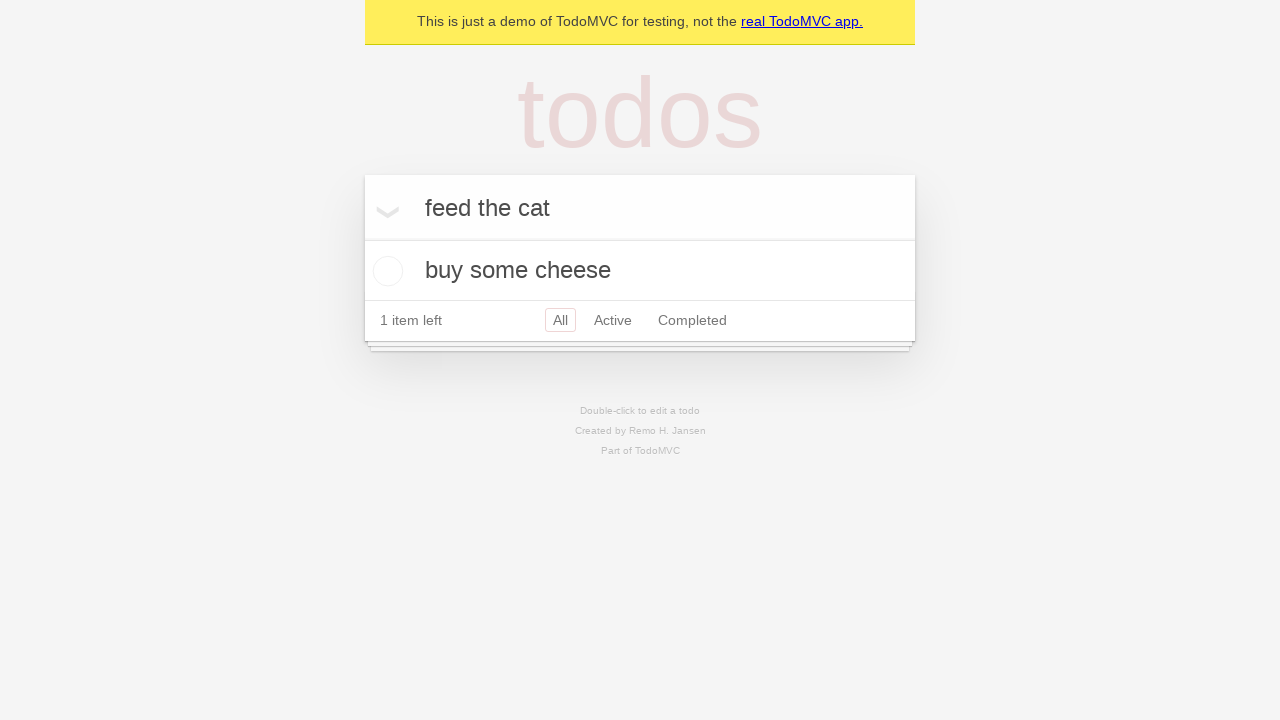

Pressed Enter to add second todo on internal:attr=[placeholder="What needs to be done?"i]
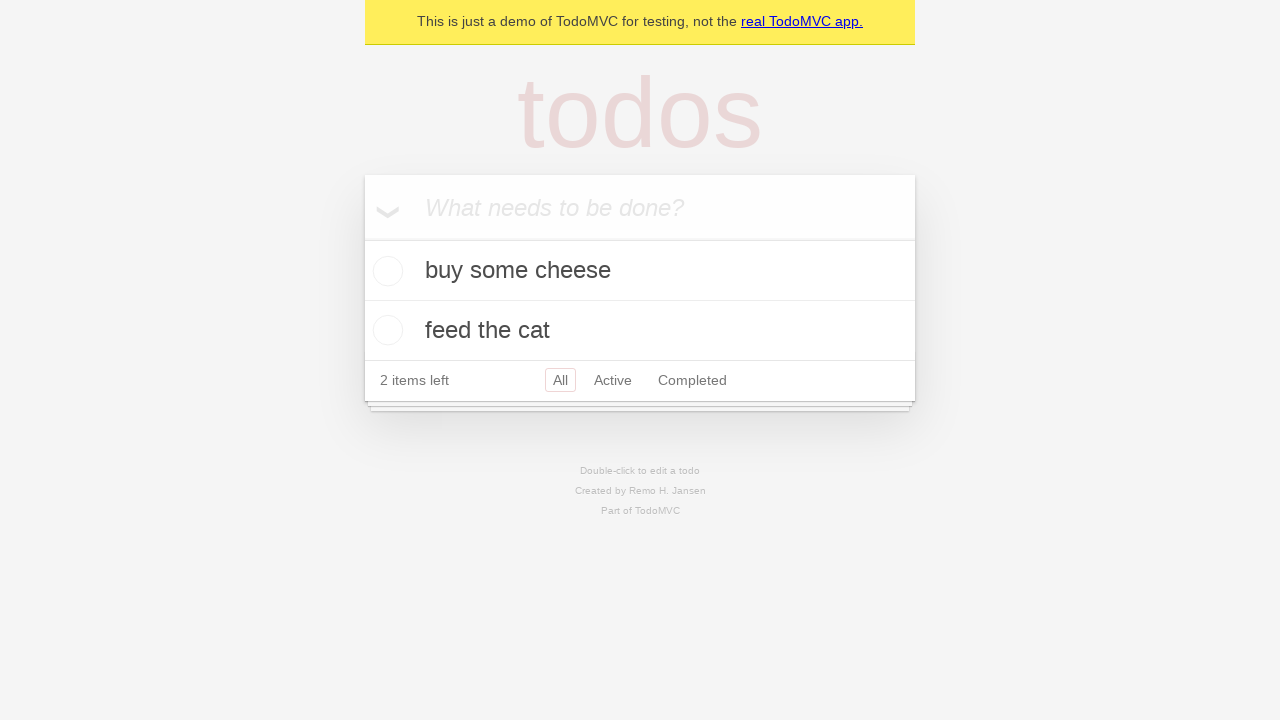

Filled third todo input with 'book a doctors appointment' on internal:attr=[placeholder="What needs to be done?"i]
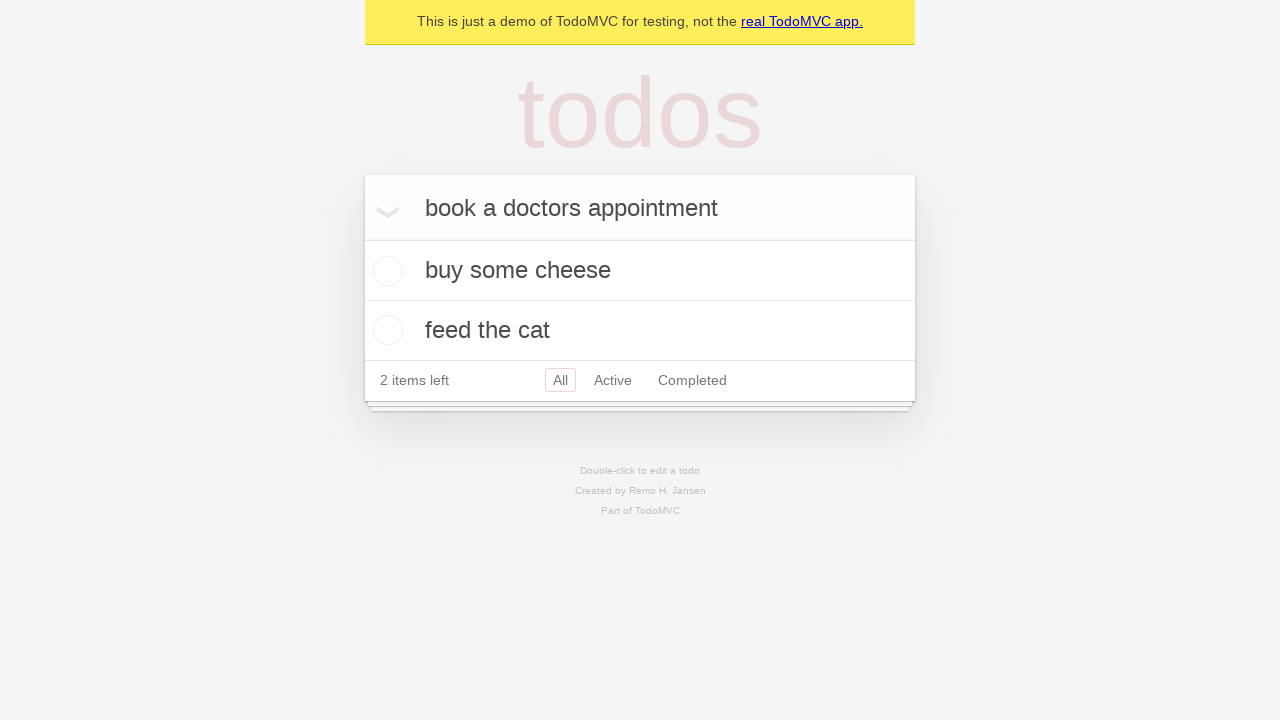

Pressed Enter to add third todo on internal:attr=[placeholder="What needs to be done?"i]
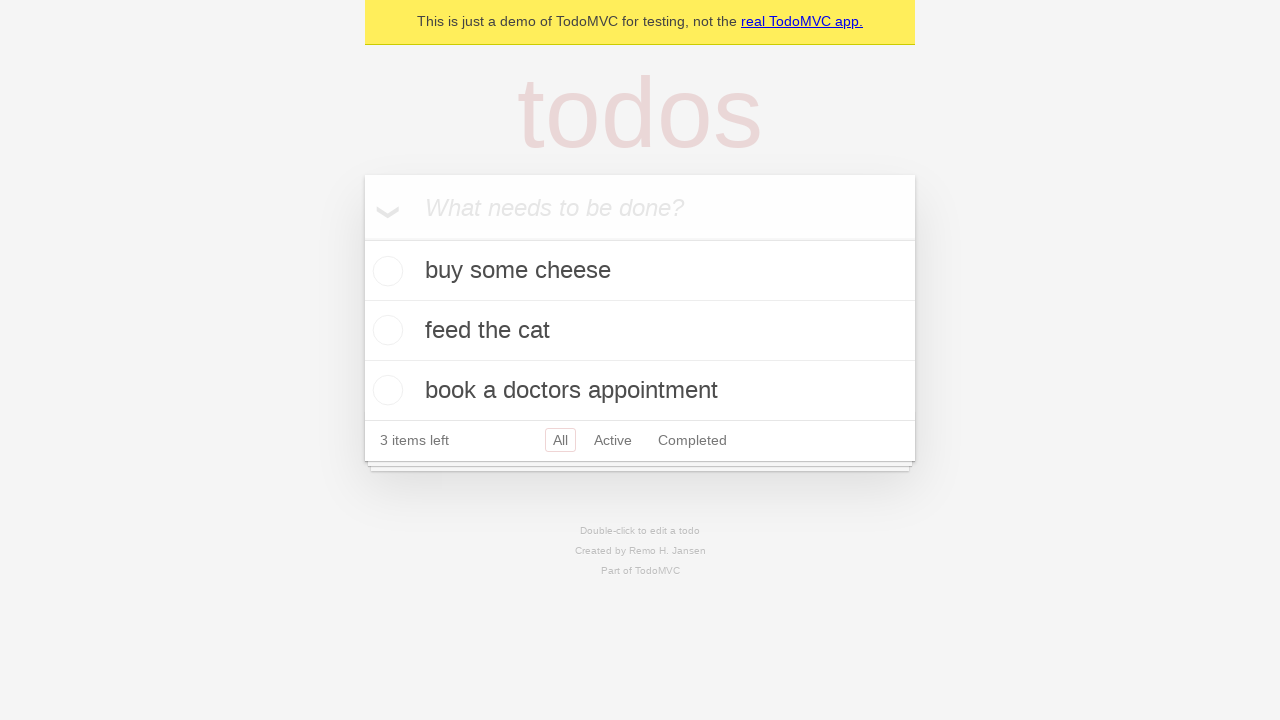

Waited for all three todos to appear
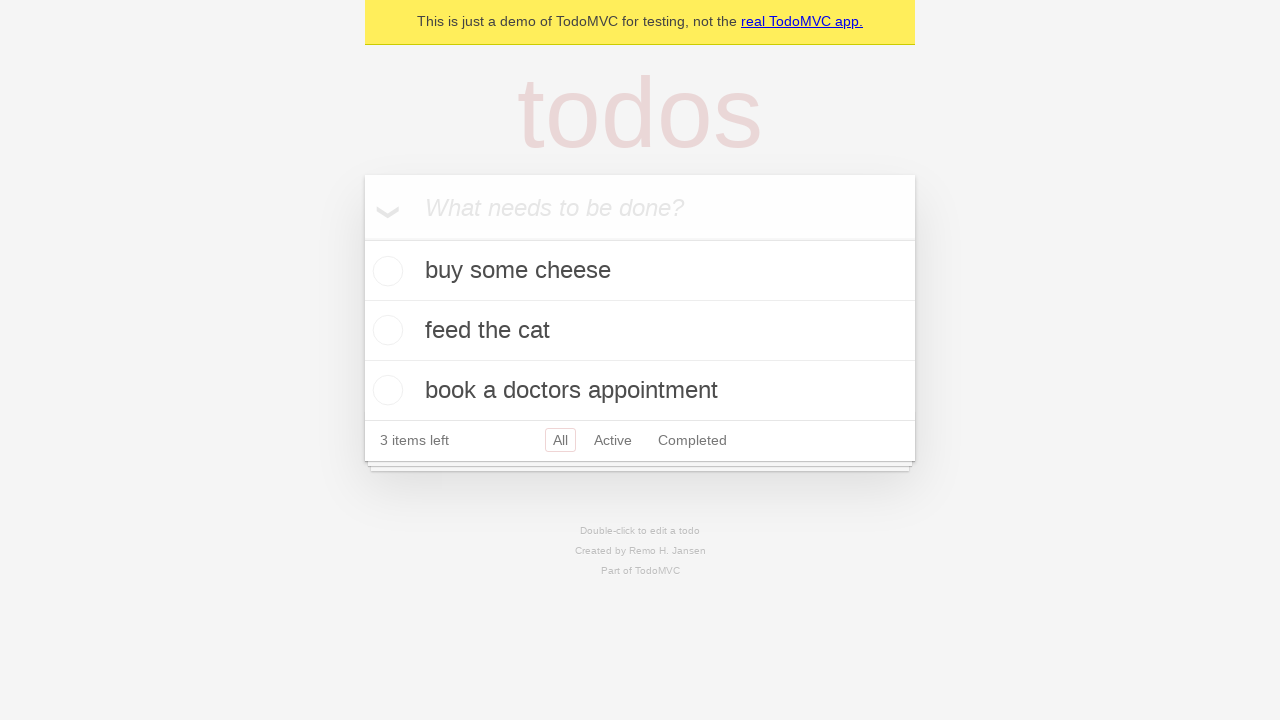

Checked the second todo item checkbox at (385, 330) on internal:testid=[data-testid="todo-item"s] >> nth=1 >> internal:role=checkbox
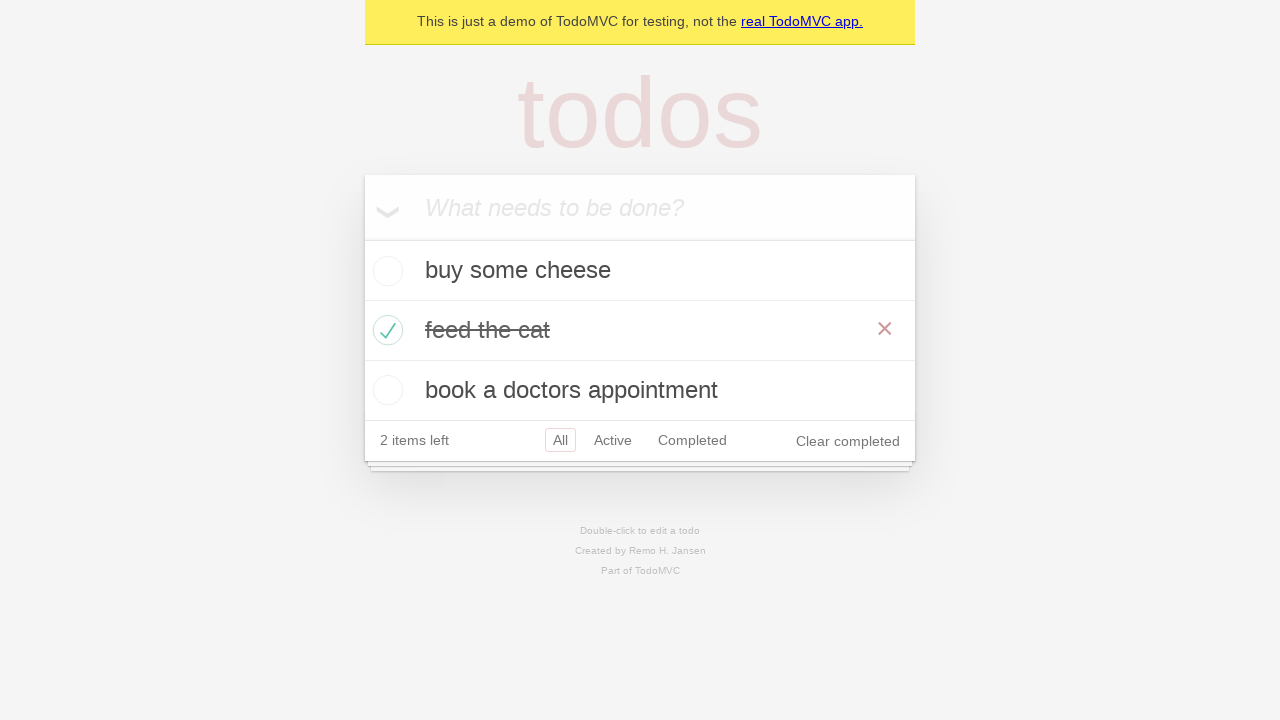

Clicked 'All' filter link at (560, 440) on internal:role=link[name="All"i]
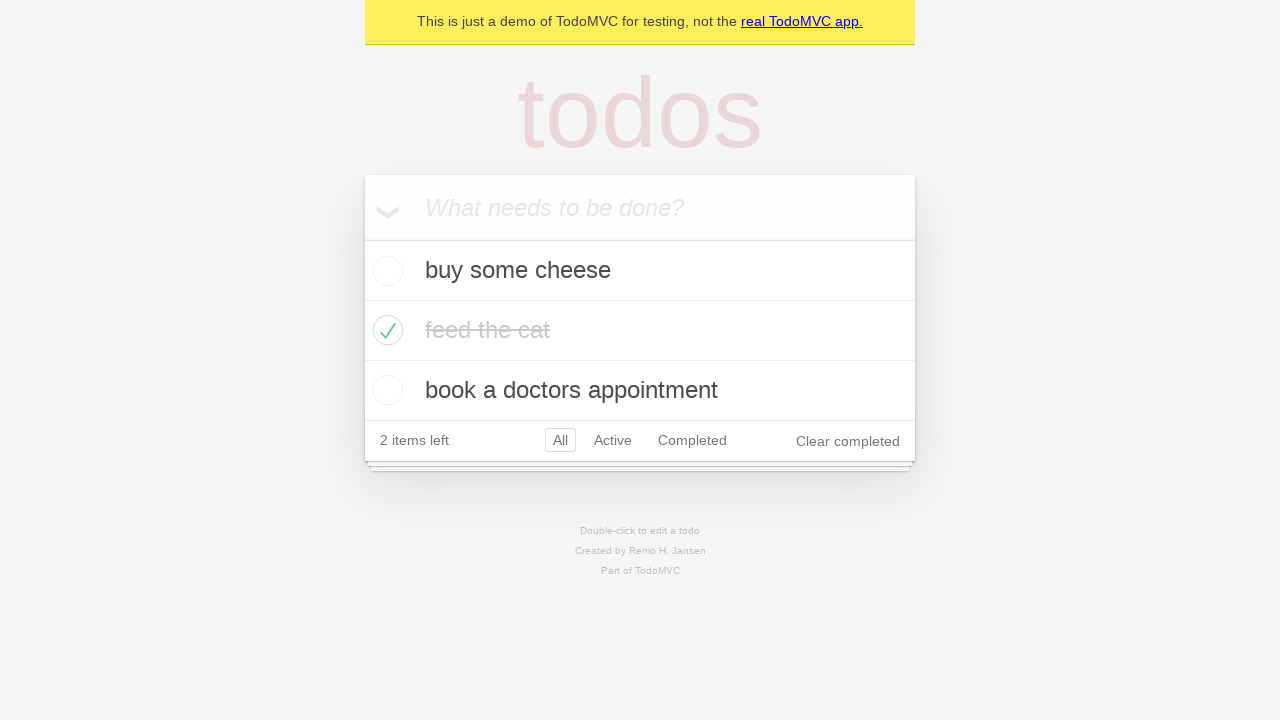

Clicked 'Active' filter link at (613, 440) on internal:role=link[name="Active"i]
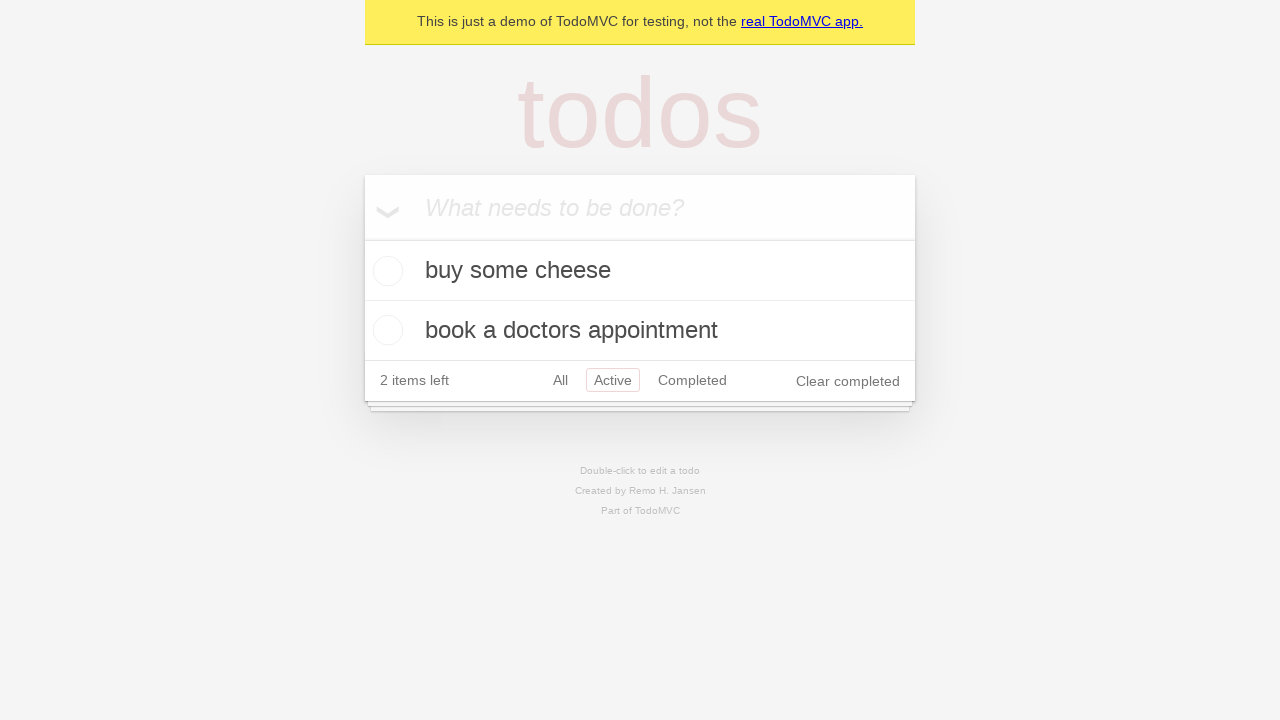

Clicked 'Completed' filter link at (692, 380) on internal:role=link[name="Completed"i]
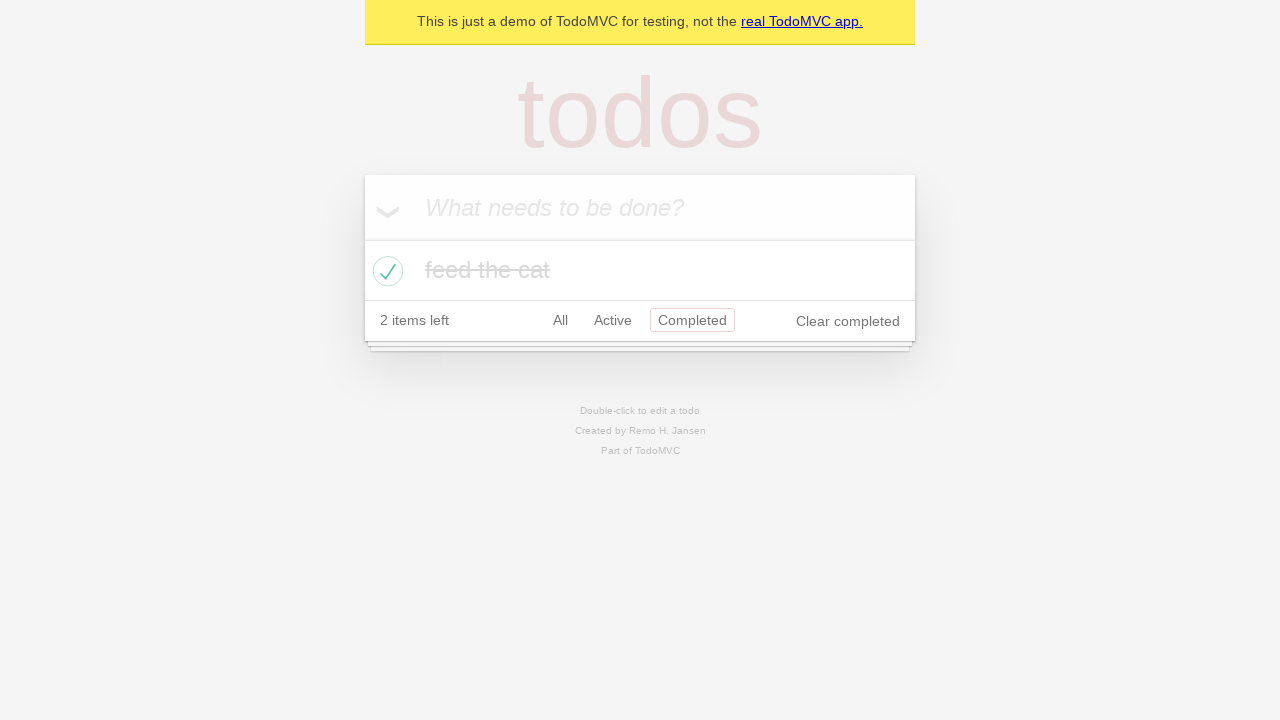

Navigated back from Completed filter to Active filter
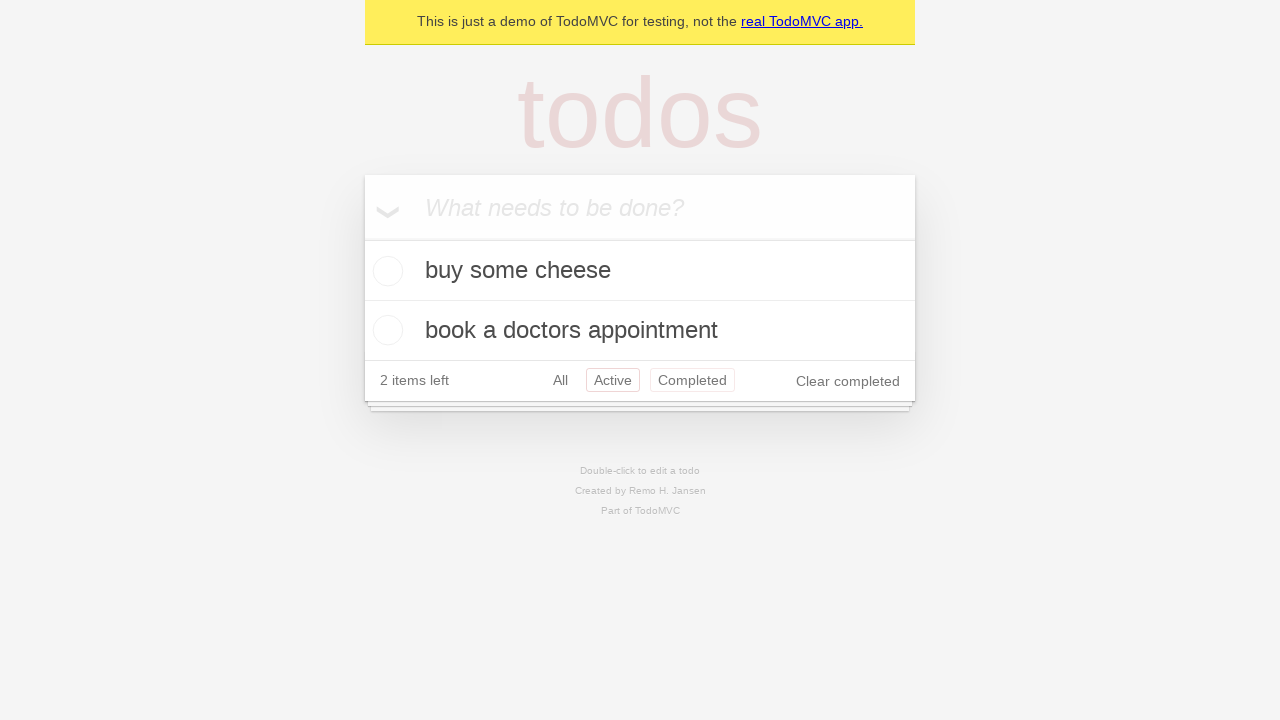

Navigated back from Active filter to All filter
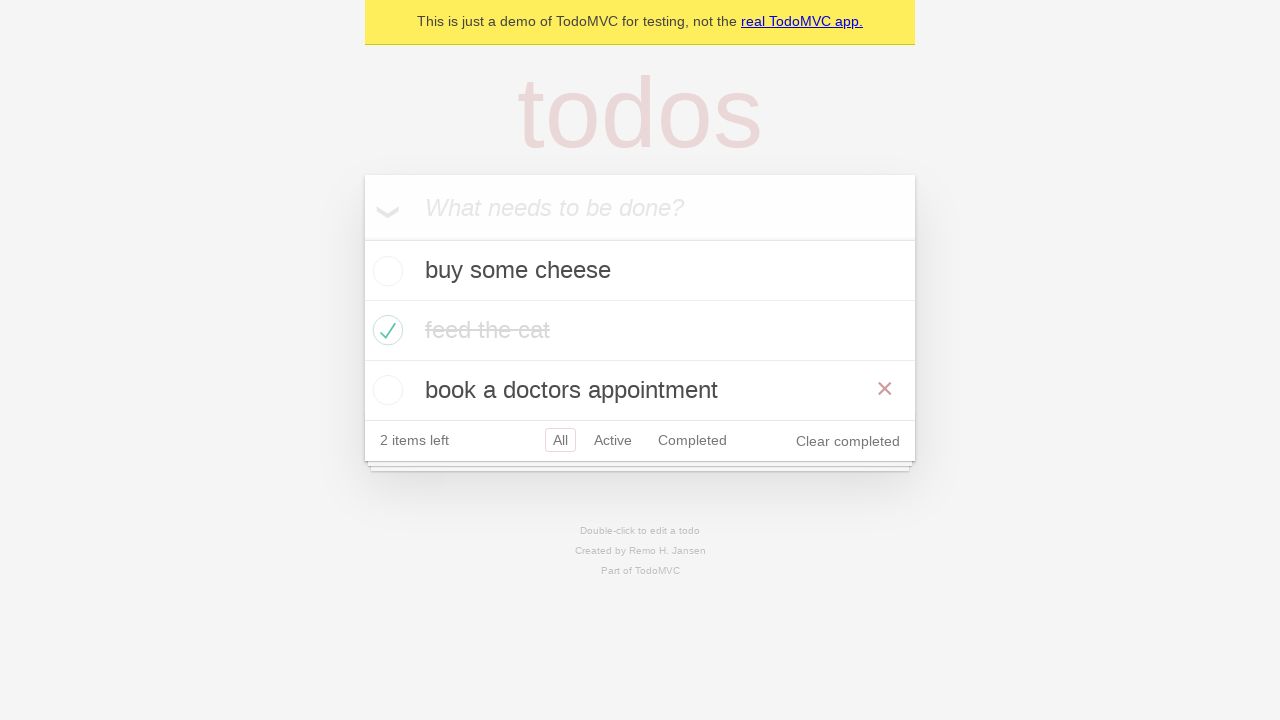

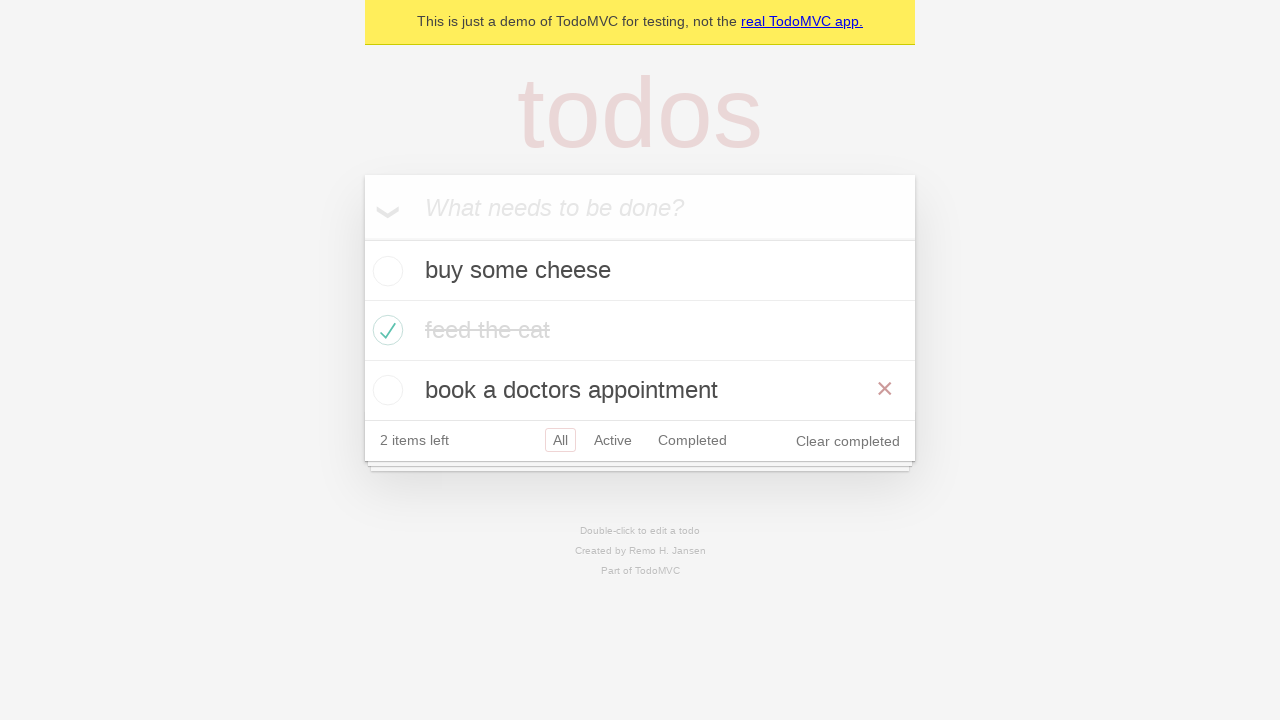